Tests the Playwright website by navigating to the homepage, locating the search box, and toggling between dark and light theme modes

Starting URL: https://playwright.dev/

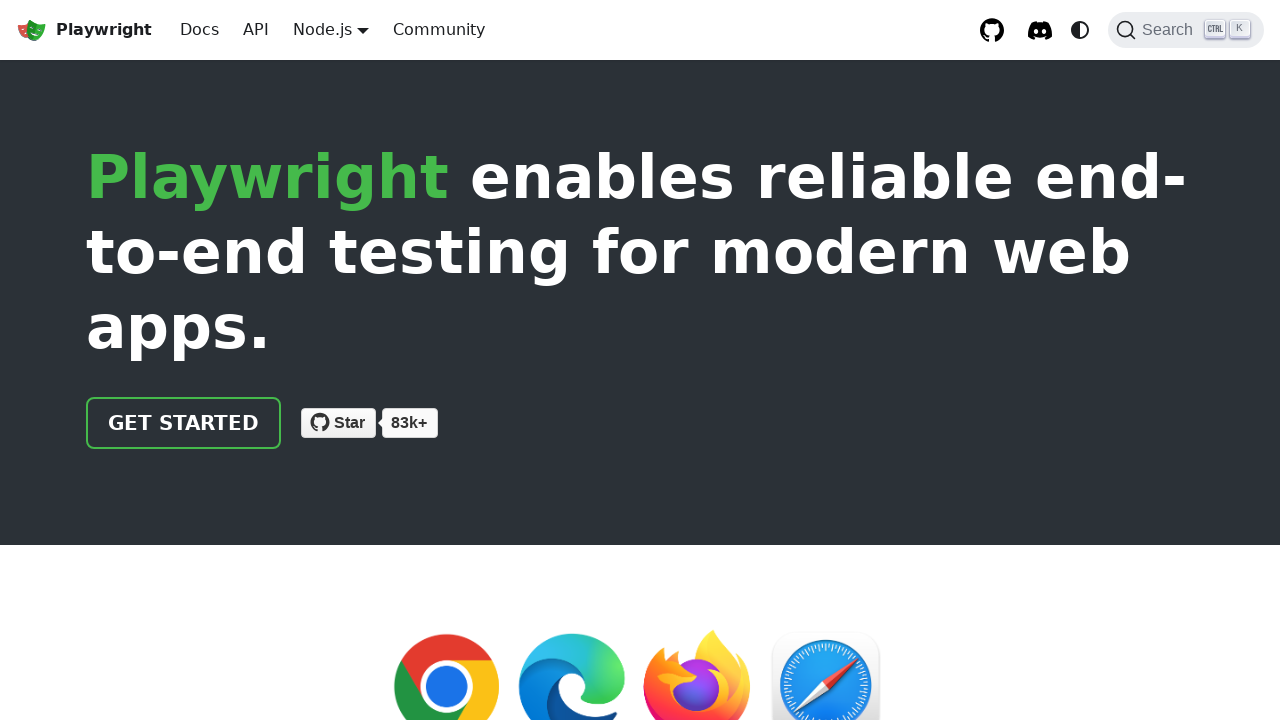

Page loaded with domcontentloaded state
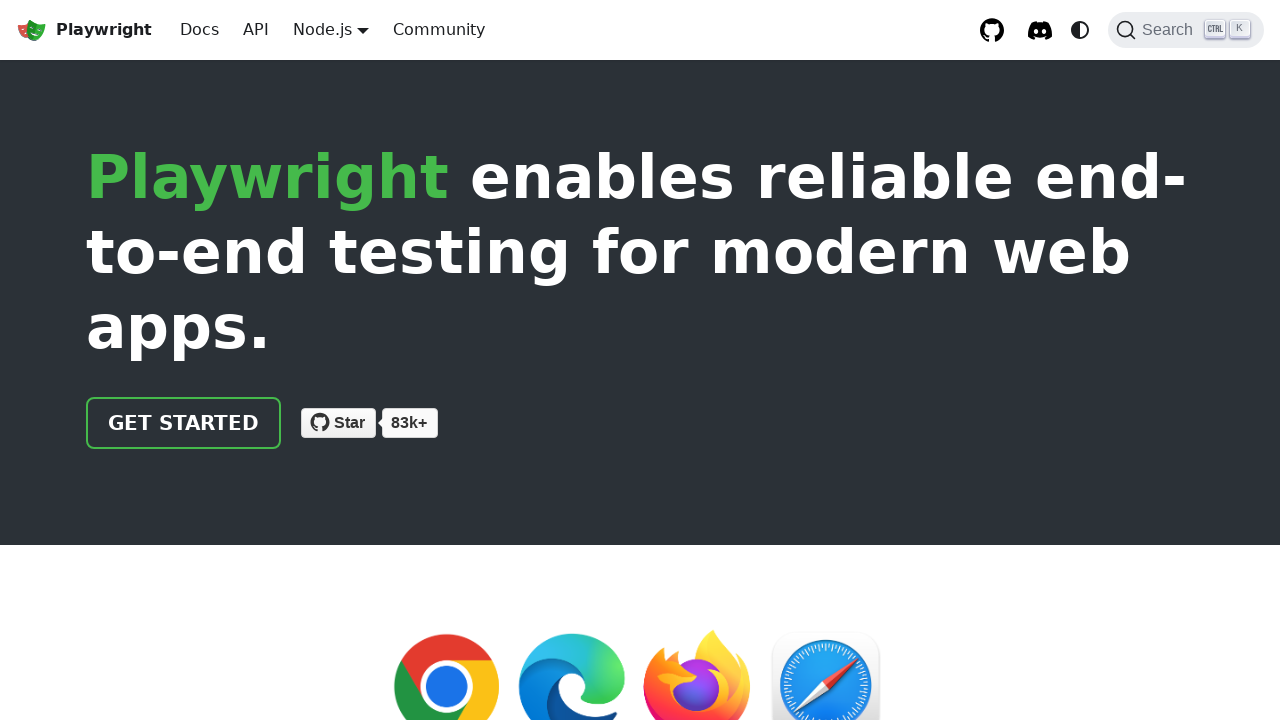

Located search box element
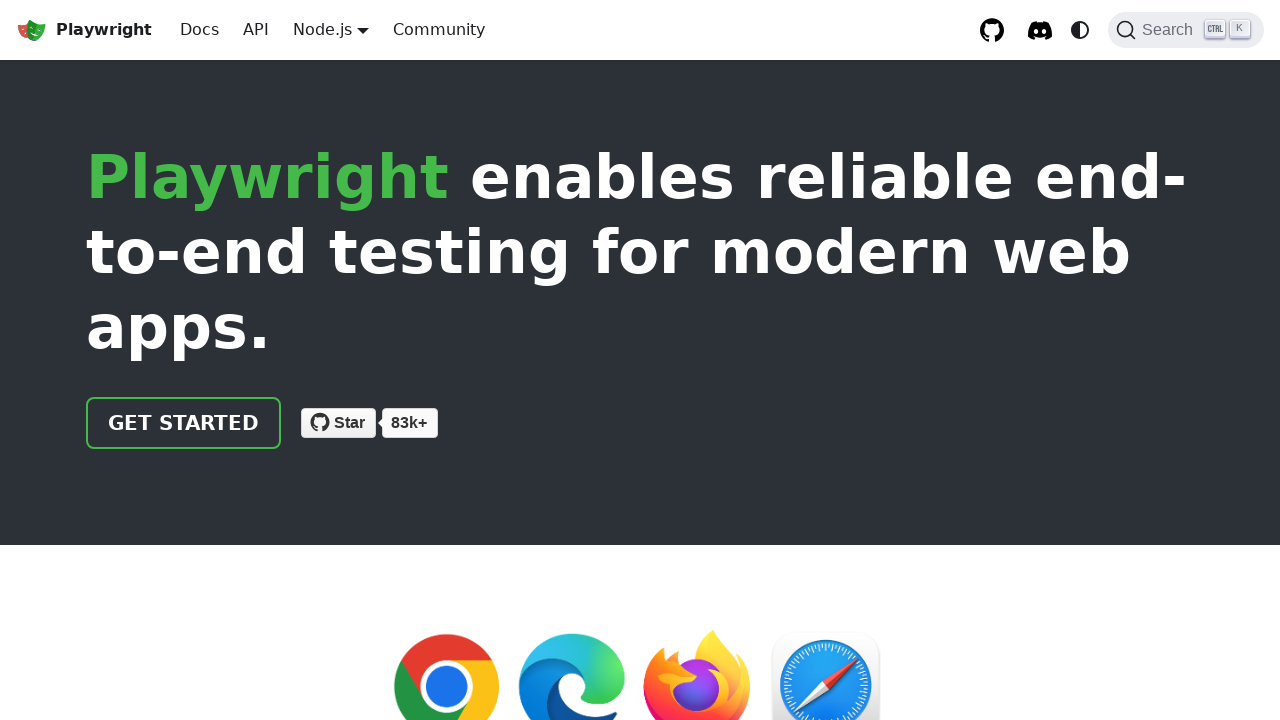

Search box is visible
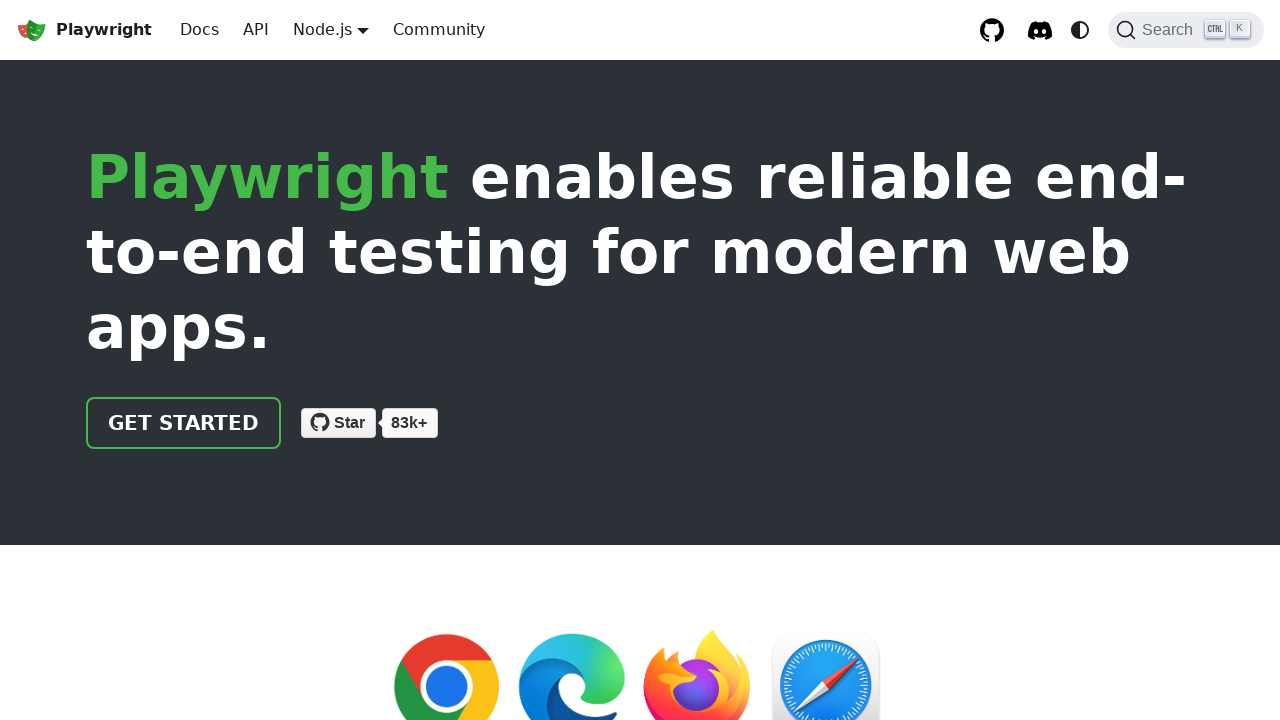

Clicked theme toggle button to switch between dark and light mode at (1080, 30) on internal:label="Switch between dark and light"i
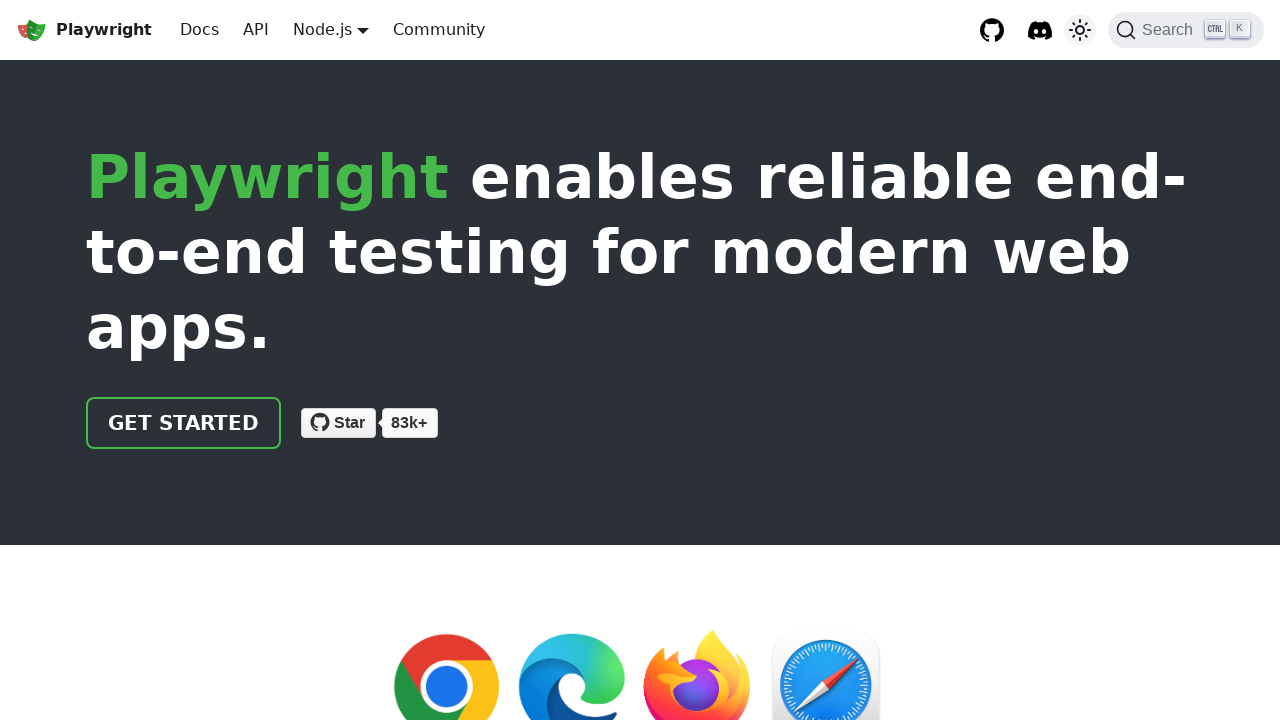

Waited 500ms for theme transition to complete
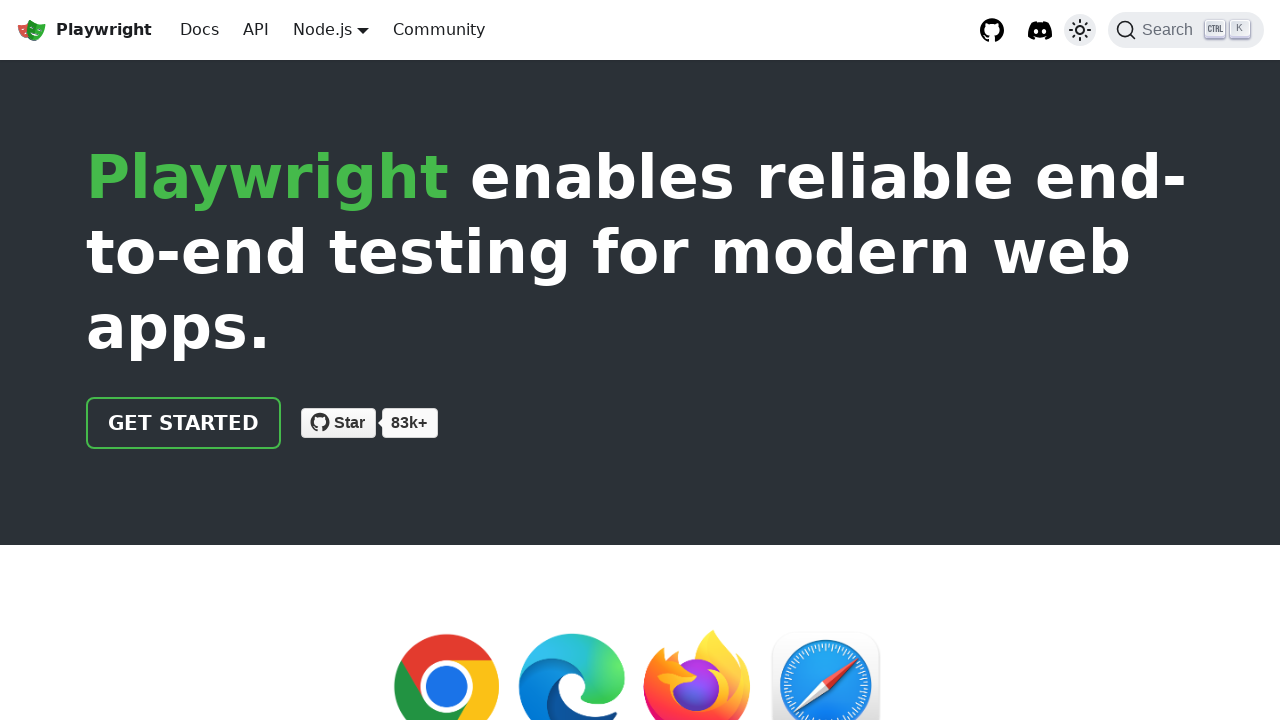

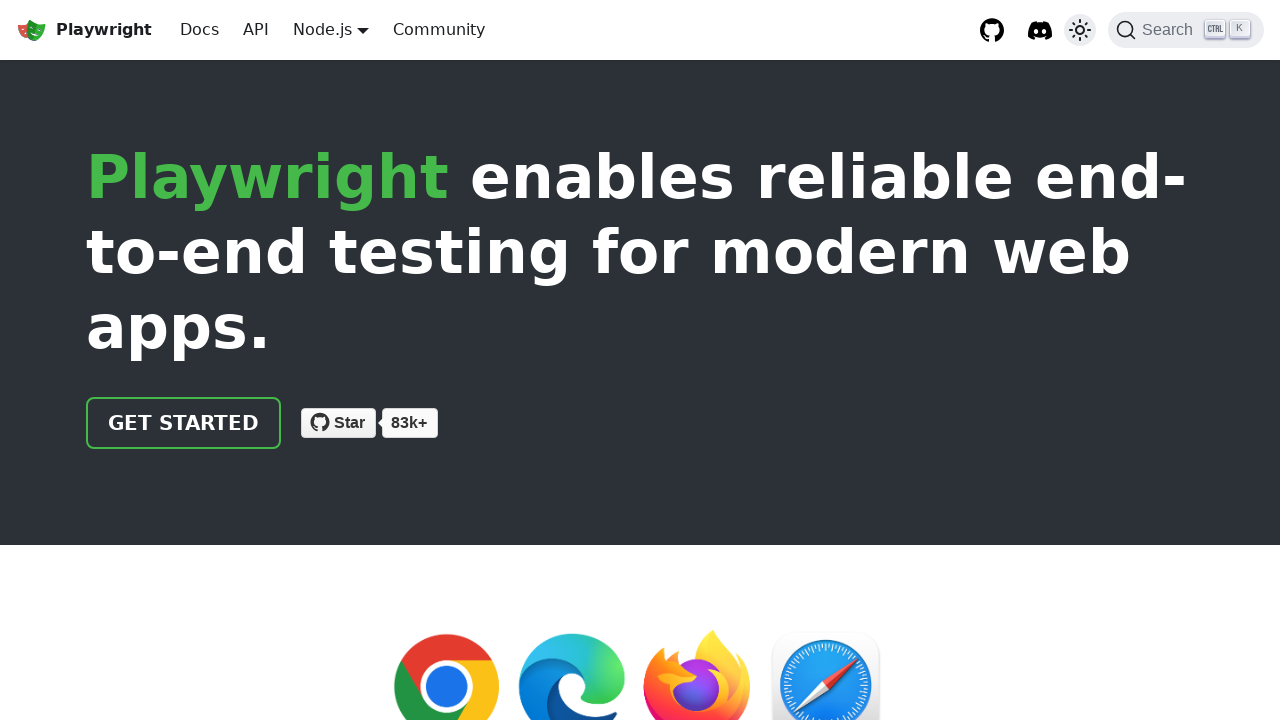